Tests slider manipulation by clicking, holding, and dragging a range slider element

Starting URL: https://the-internet.herokuapp.com/horizontal_slider

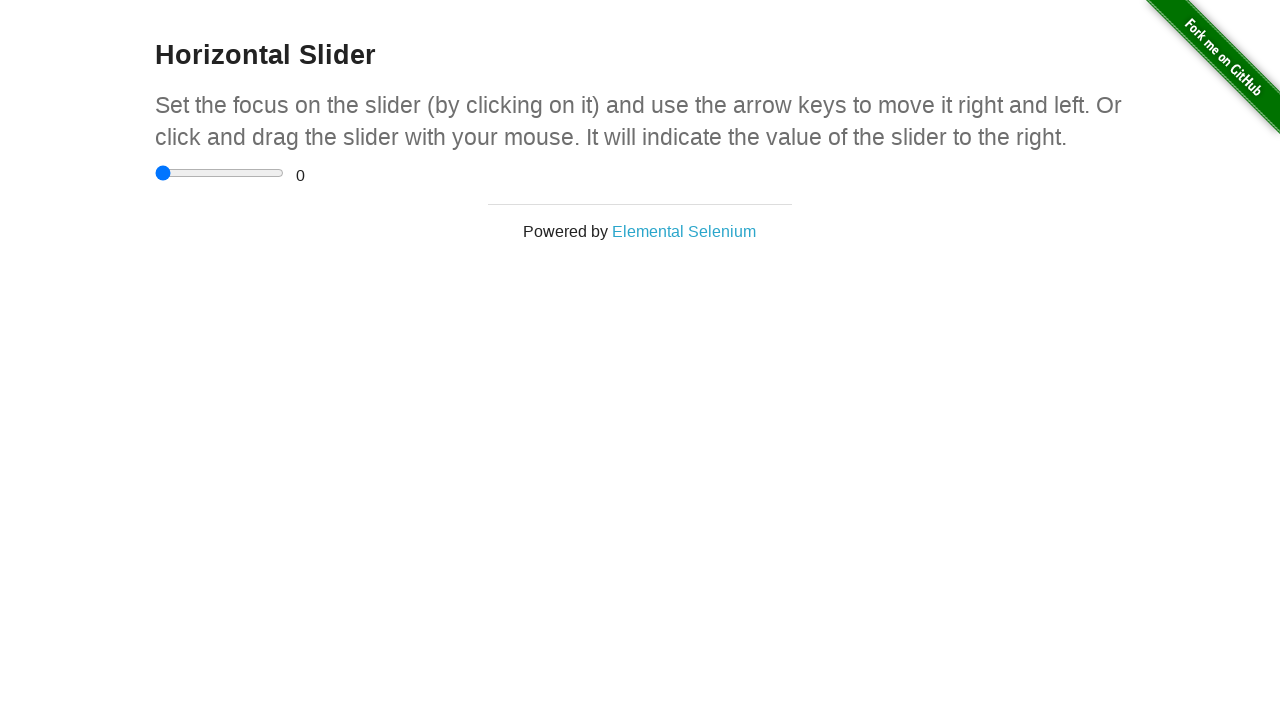

Located the range slider element
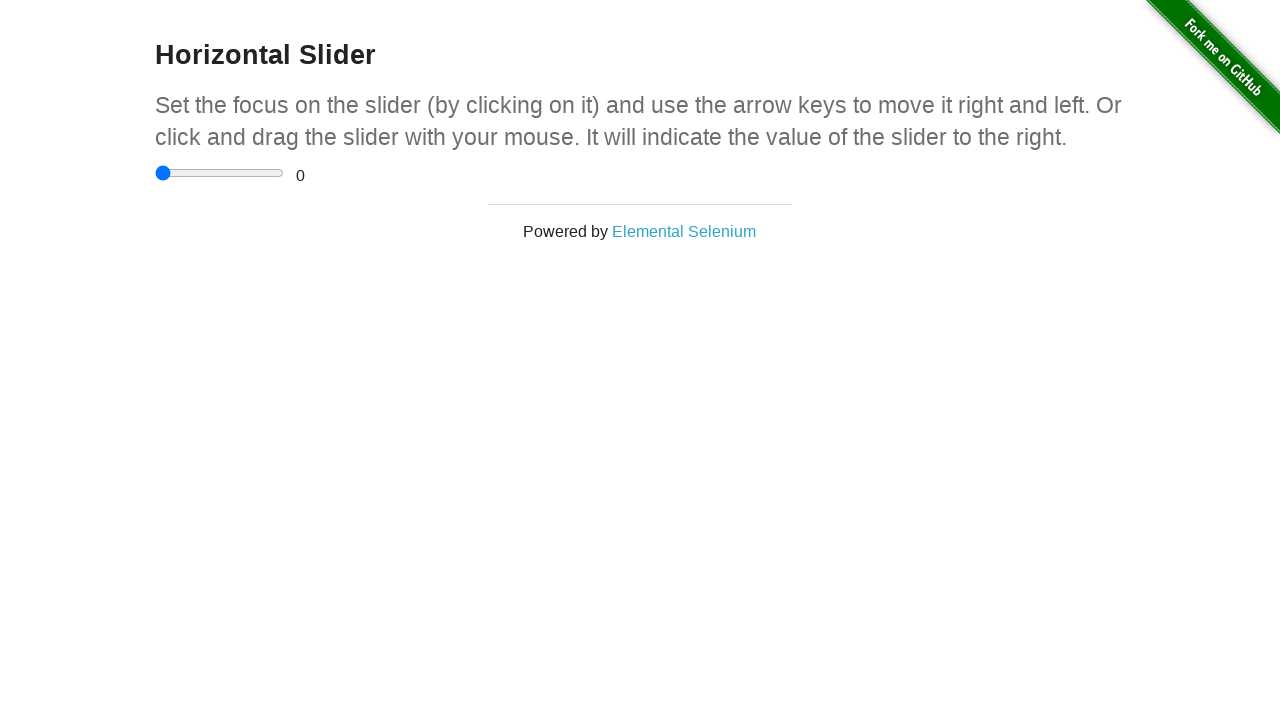

Retrieved slider bounding box dimensions
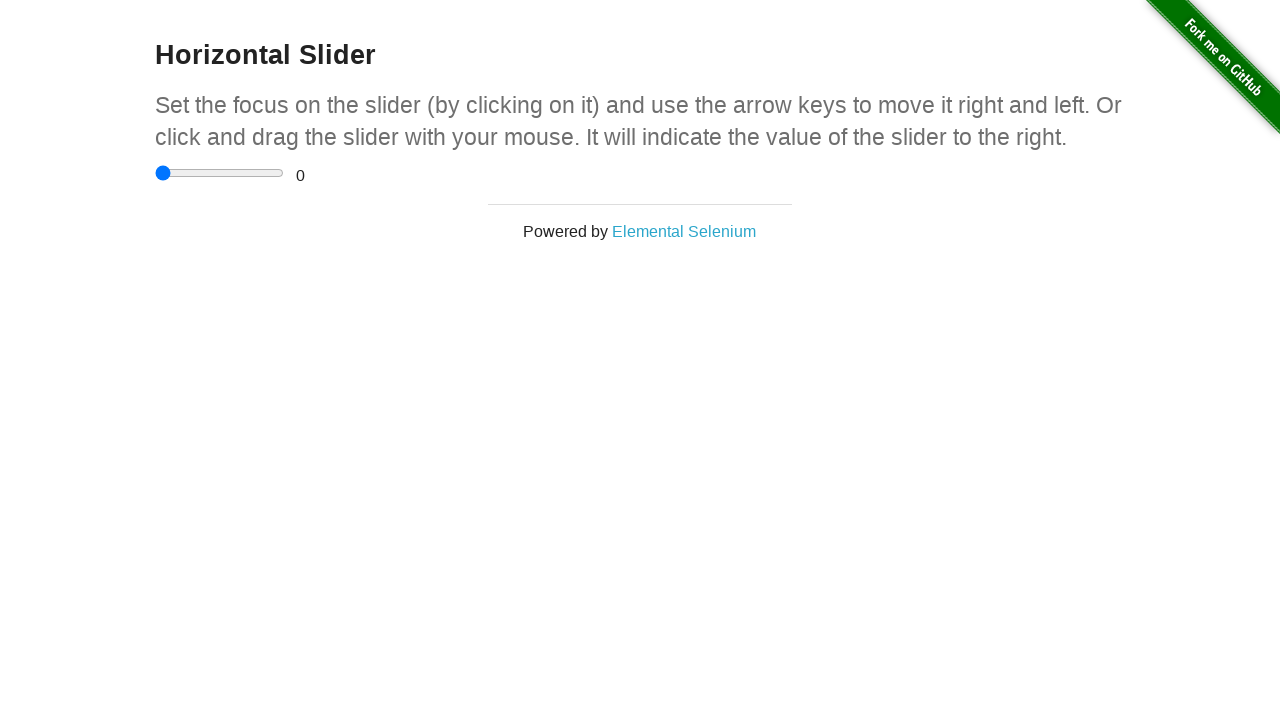

Moved mouse to center of slider handle at (220, 173)
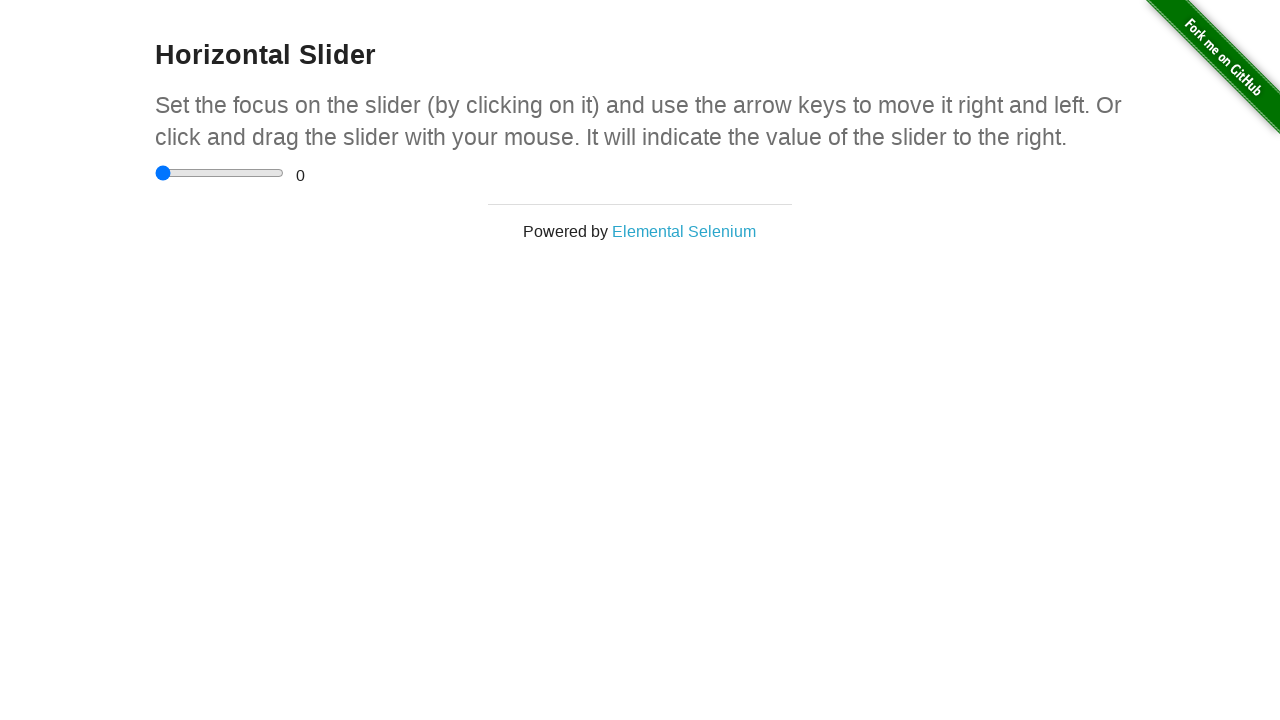

Pressed down mouse button on slider at (220, 173)
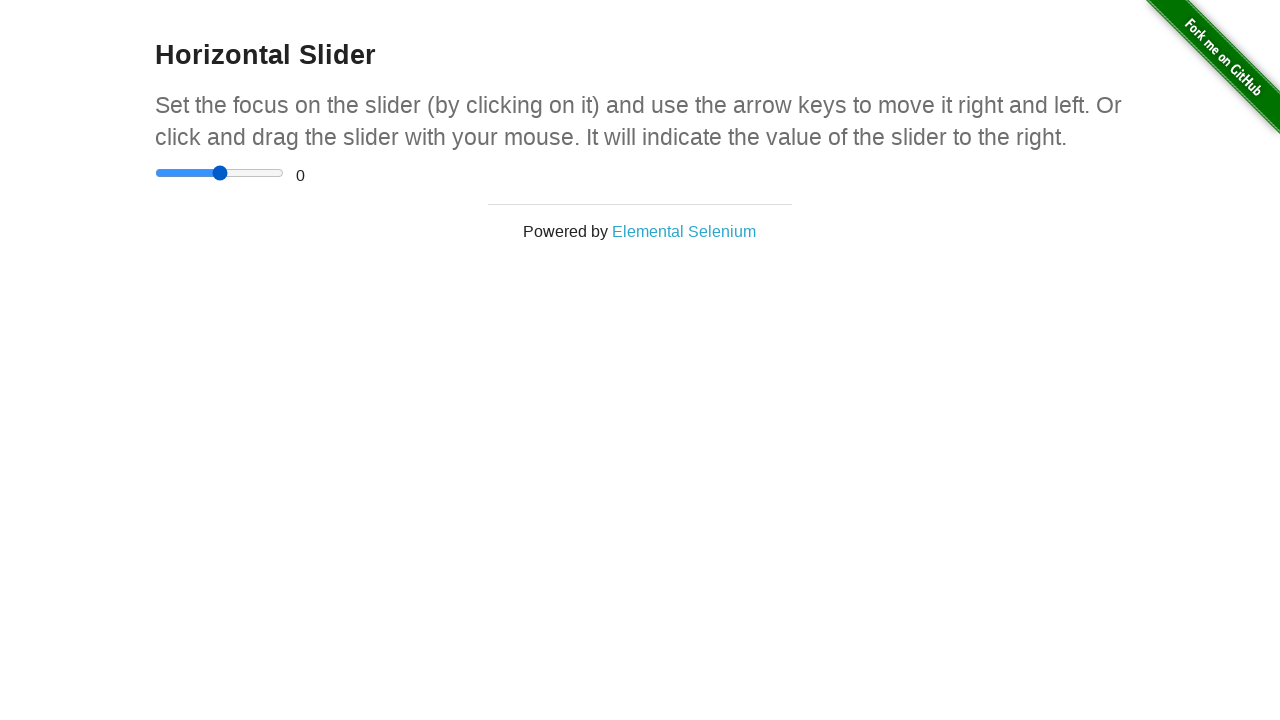

Dragged slider handle 25 pixels to the right at (244, 173)
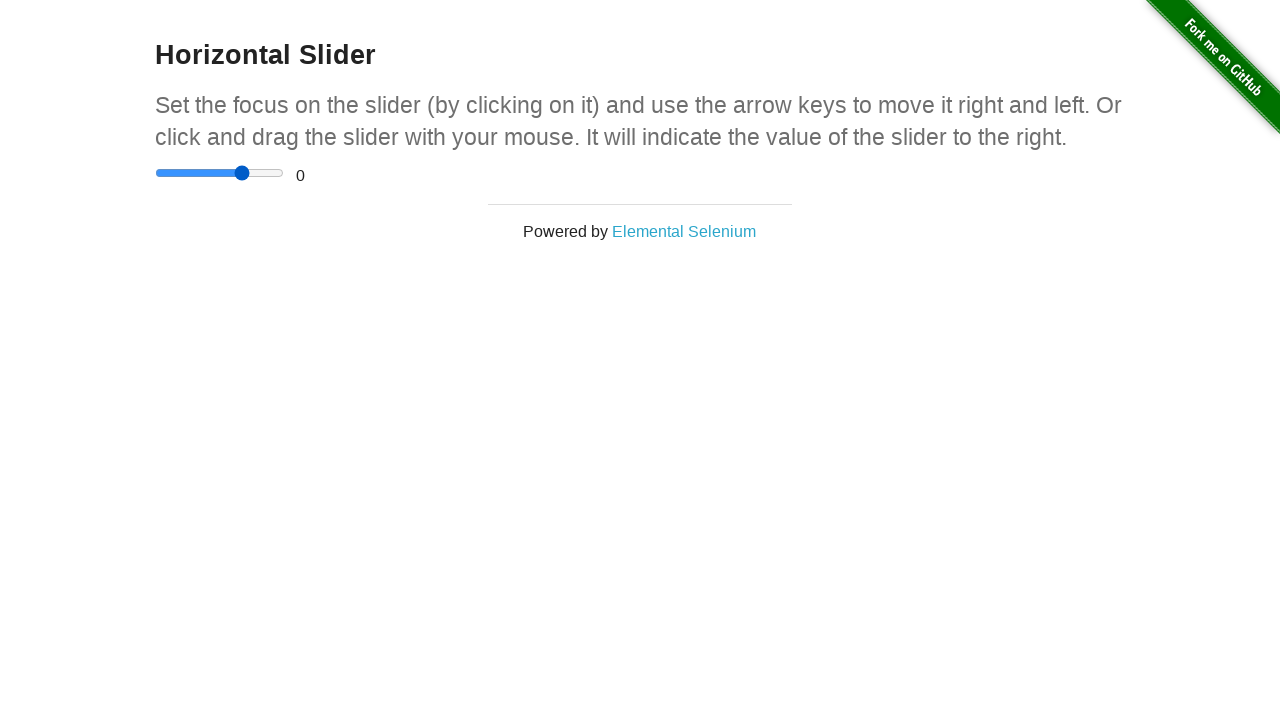

Released mouse button, slider drag completed at (244, 173)
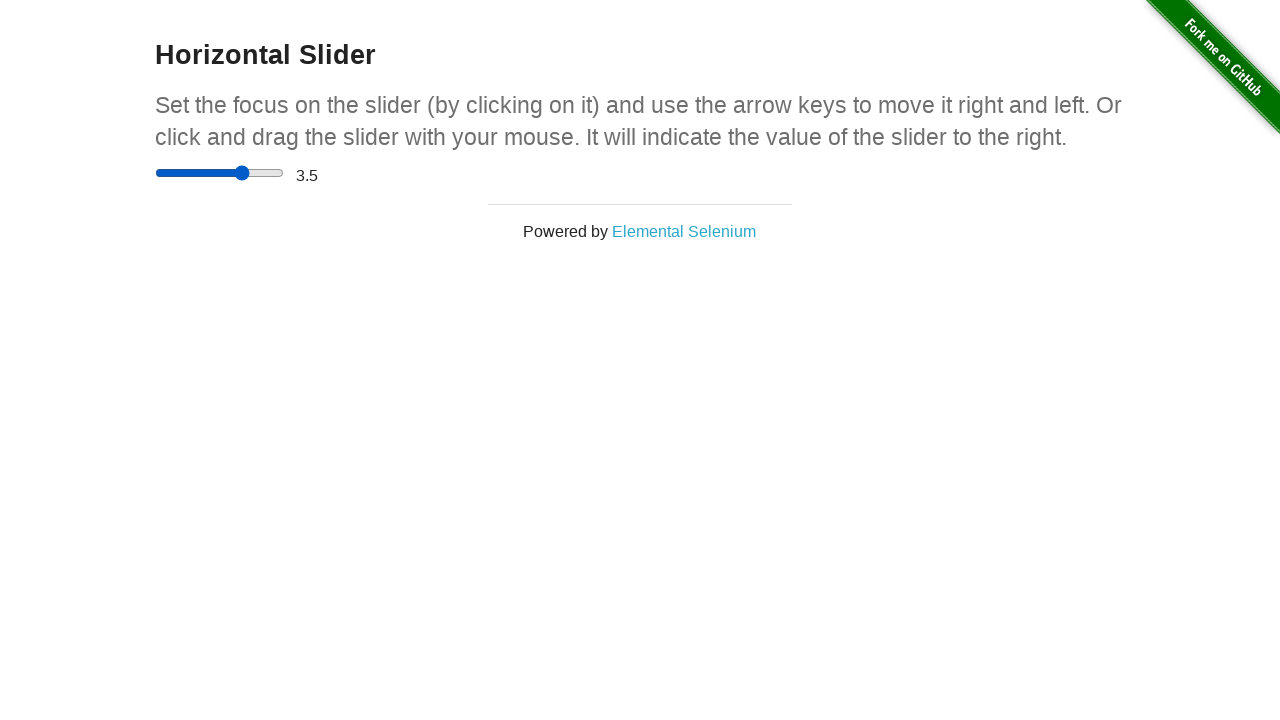

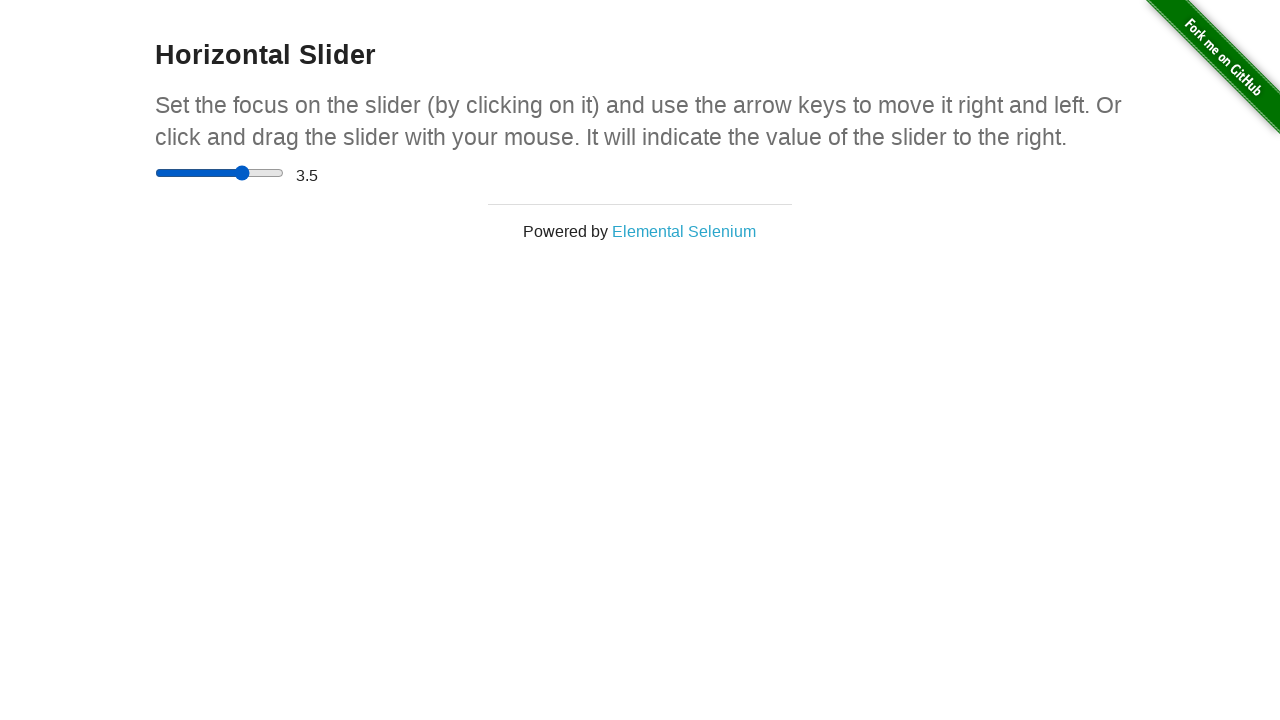